Tests a button element on an MDN accessibility example page by clicking it, handling the alert popup, and then filling in a form input field.

Starting URL: https://mdn.github.io/learning-area/tools-testing/cross-browser-testing/accessibility/native-keyboard-accessibility.html

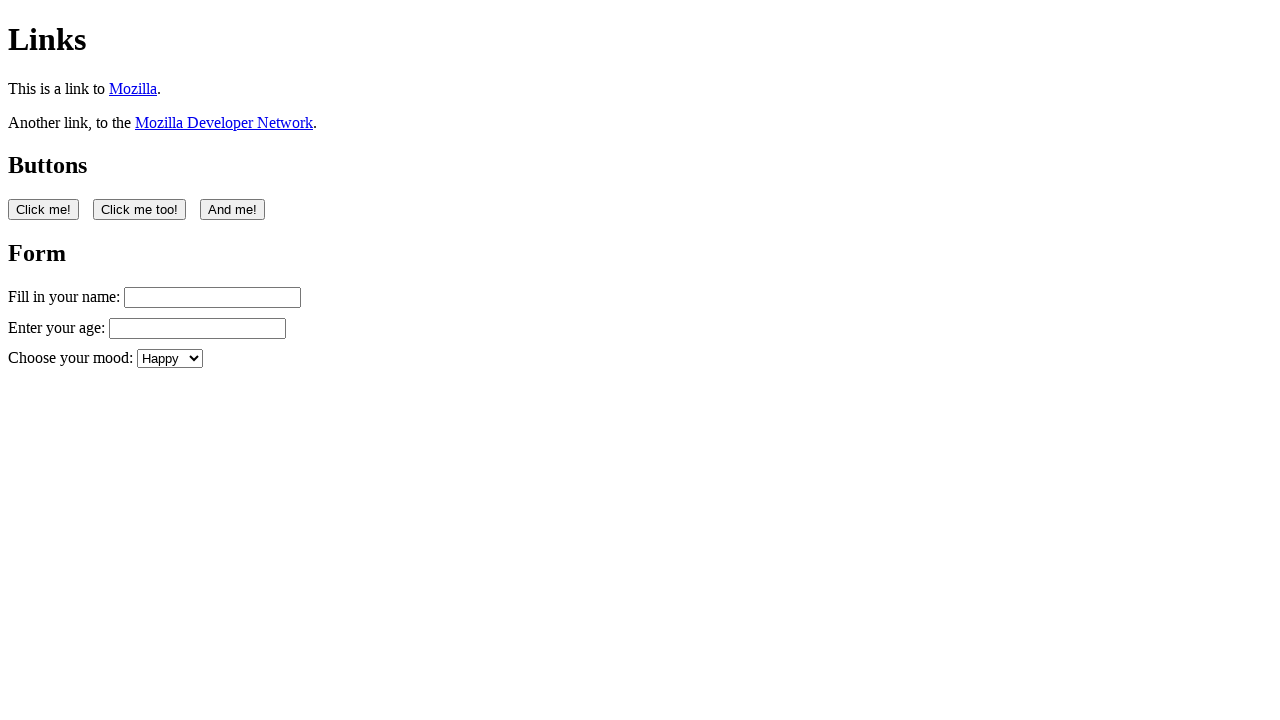

Clicked the first button element at (44, 209) on button:nth-of-type(1)
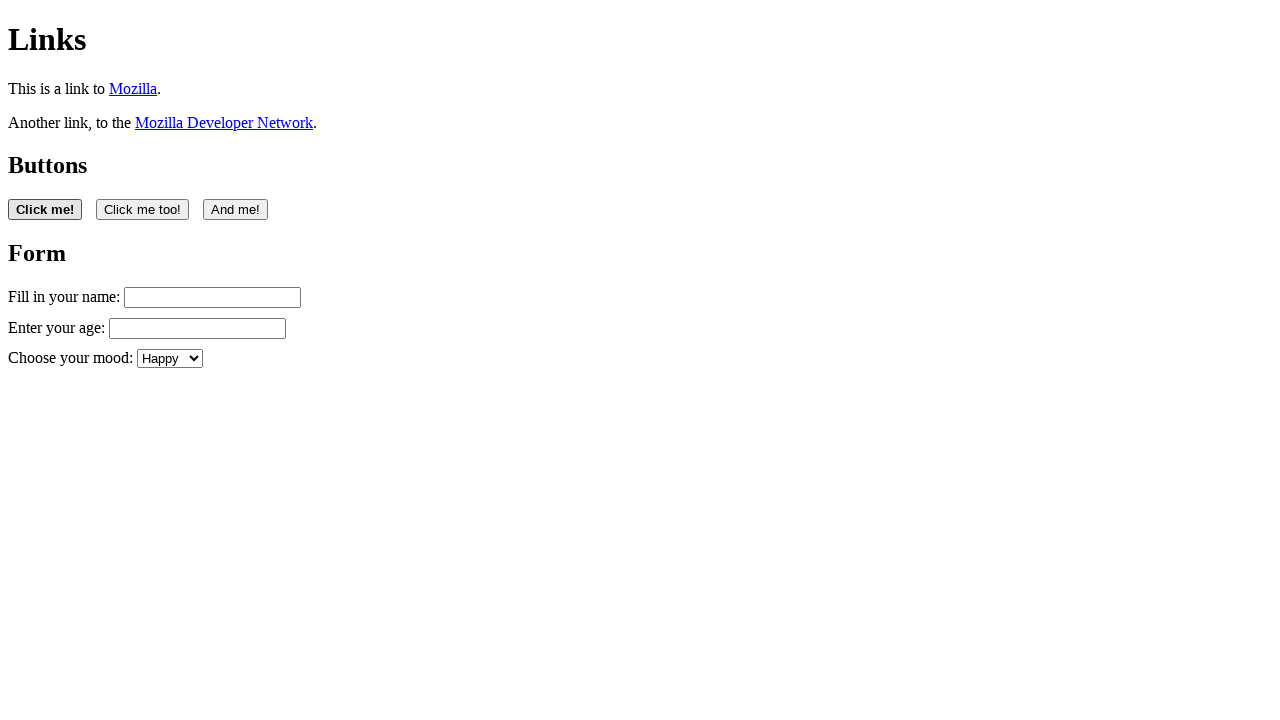

Set up dialog handler to accept alert popup
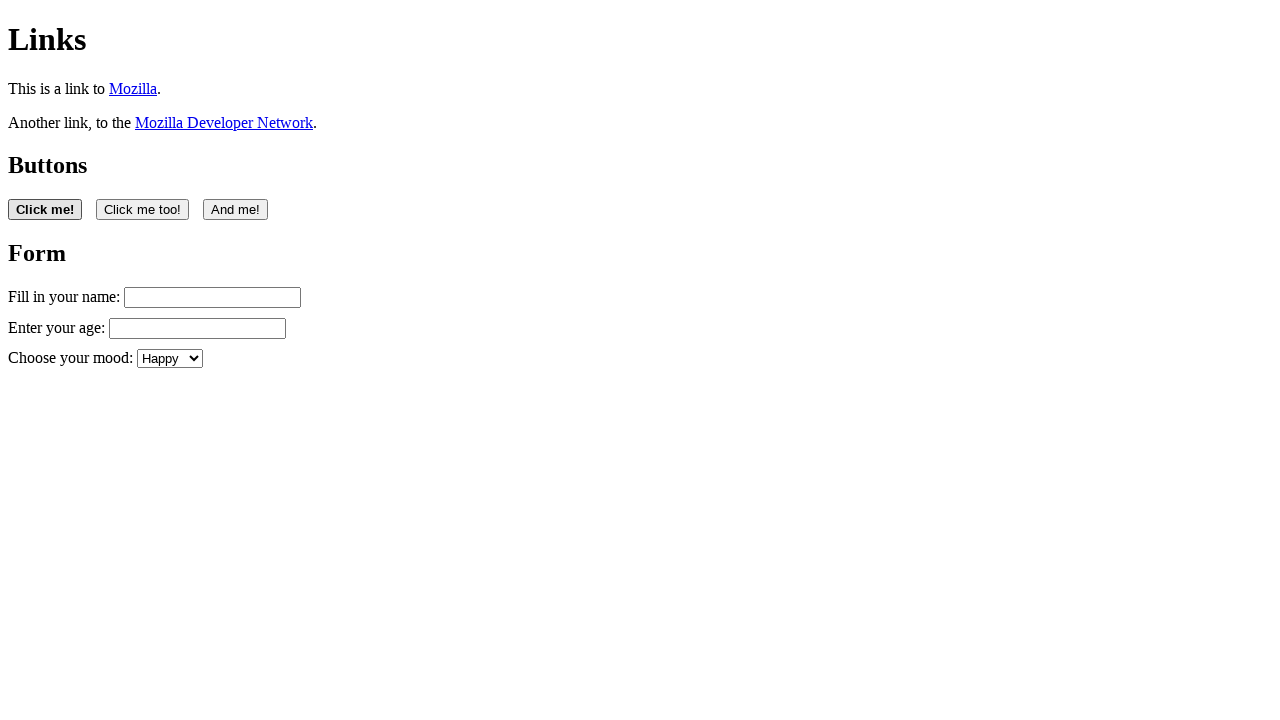

Waited for alert dialog to be handled
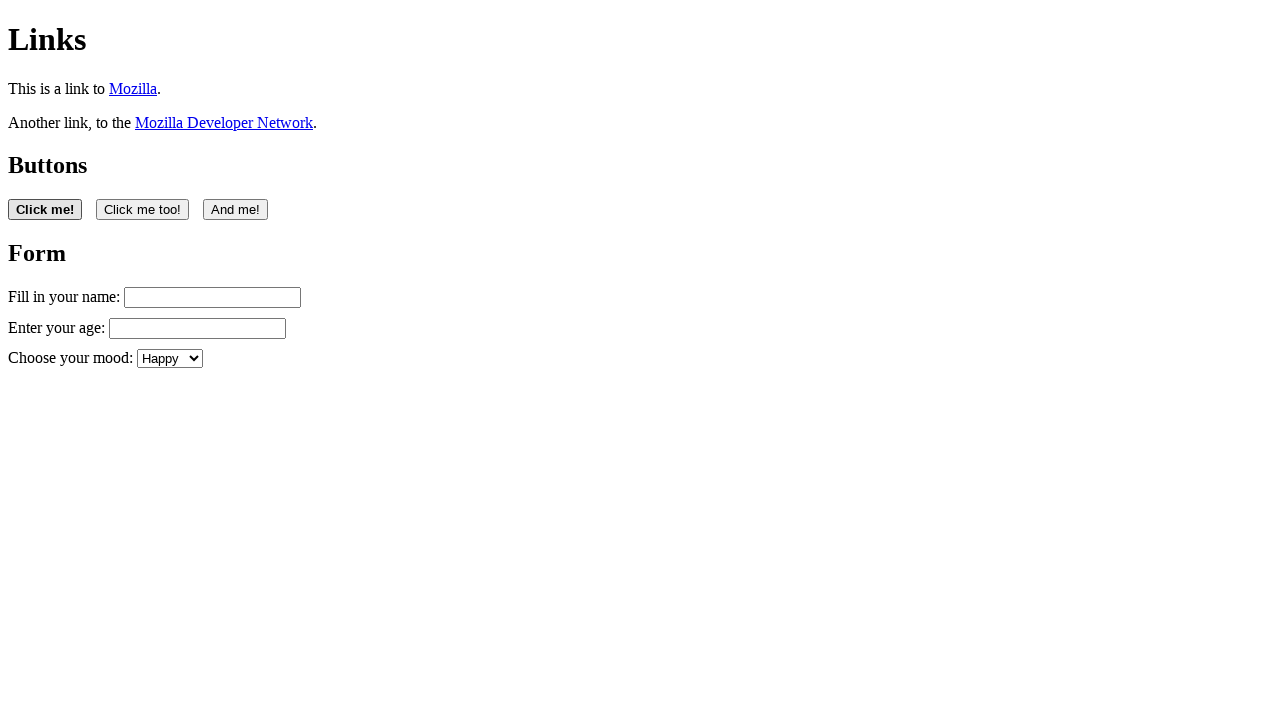

Filled form input field with 'Filling in my form' on #name
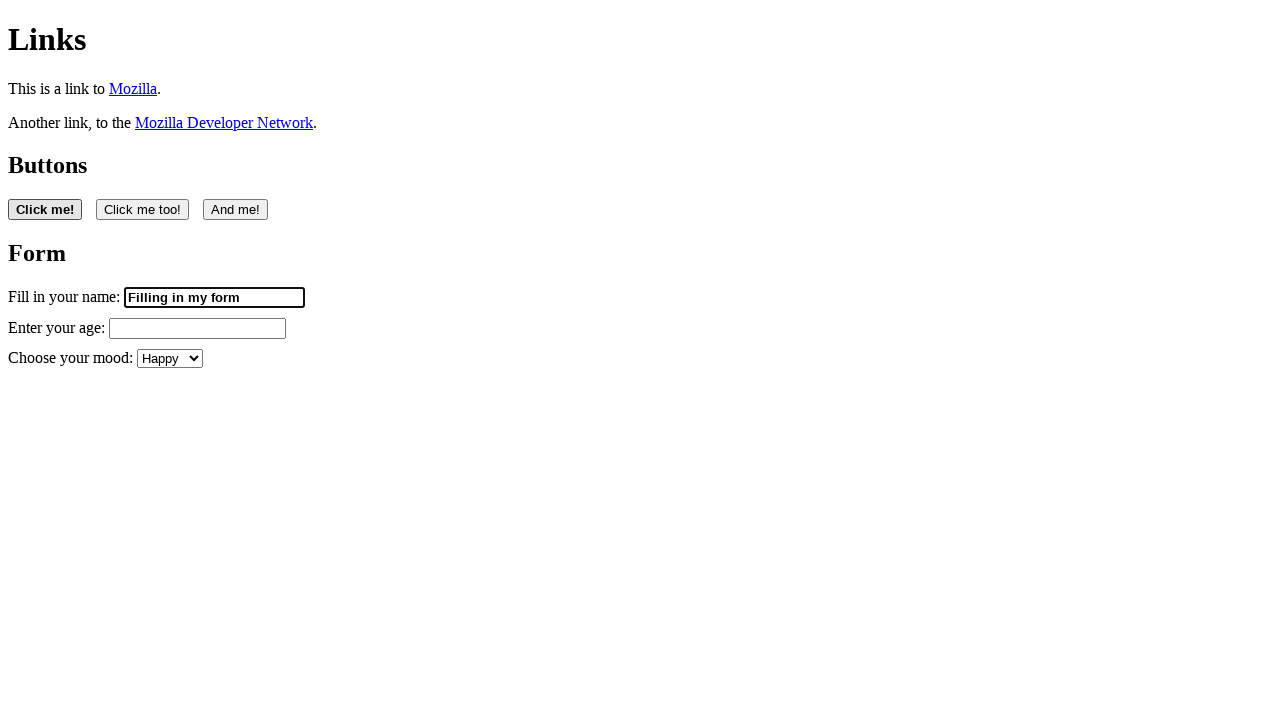

Waited for form input to be fully processed
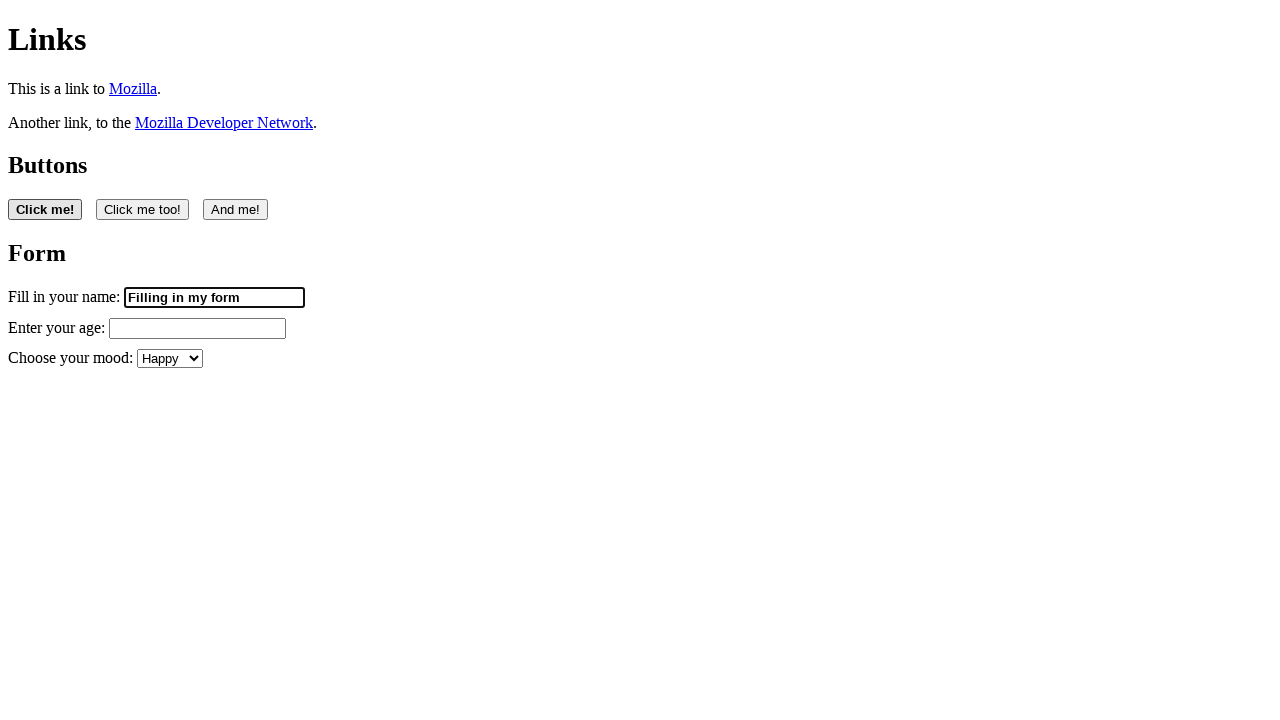

Retrieved value from form input field
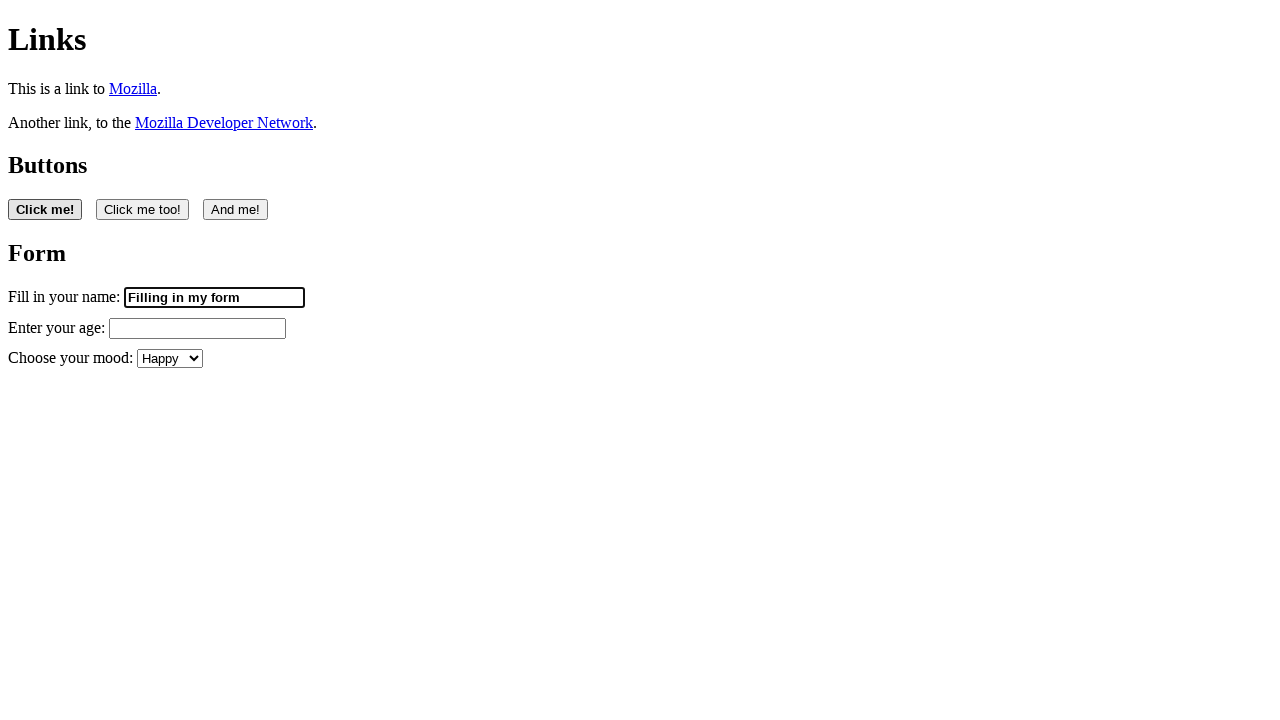

Verified form input is editable with value present
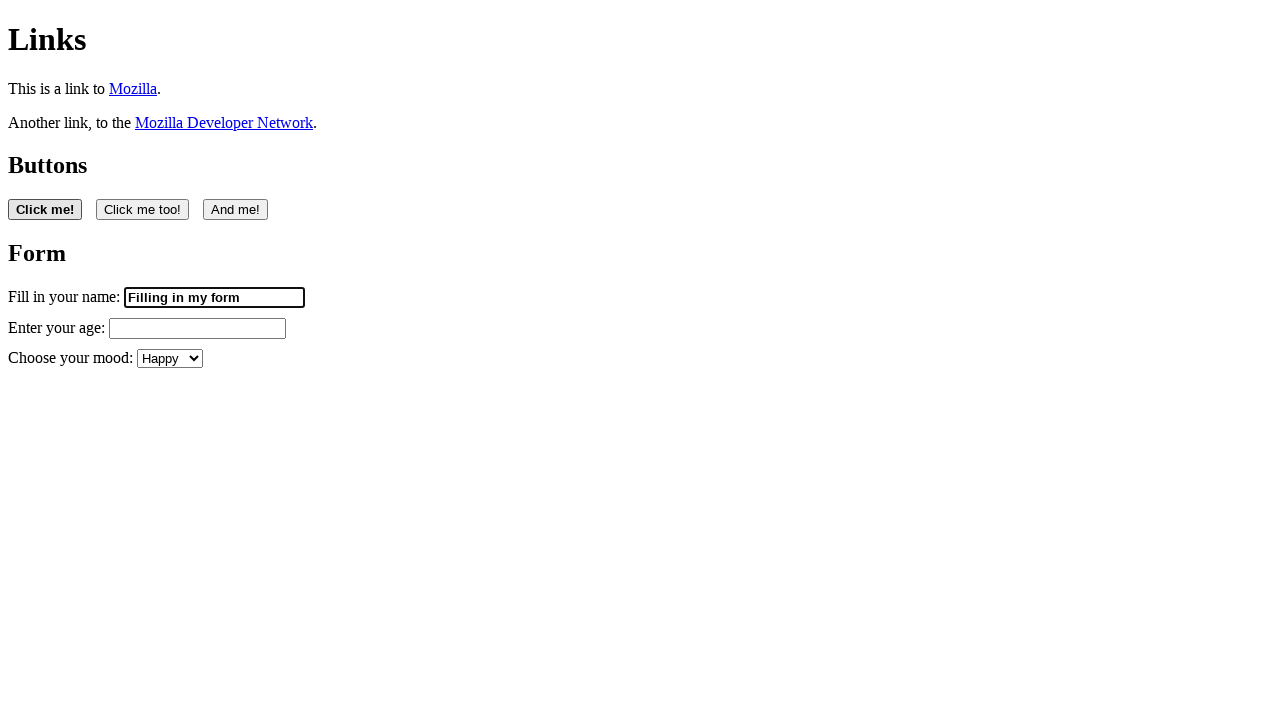

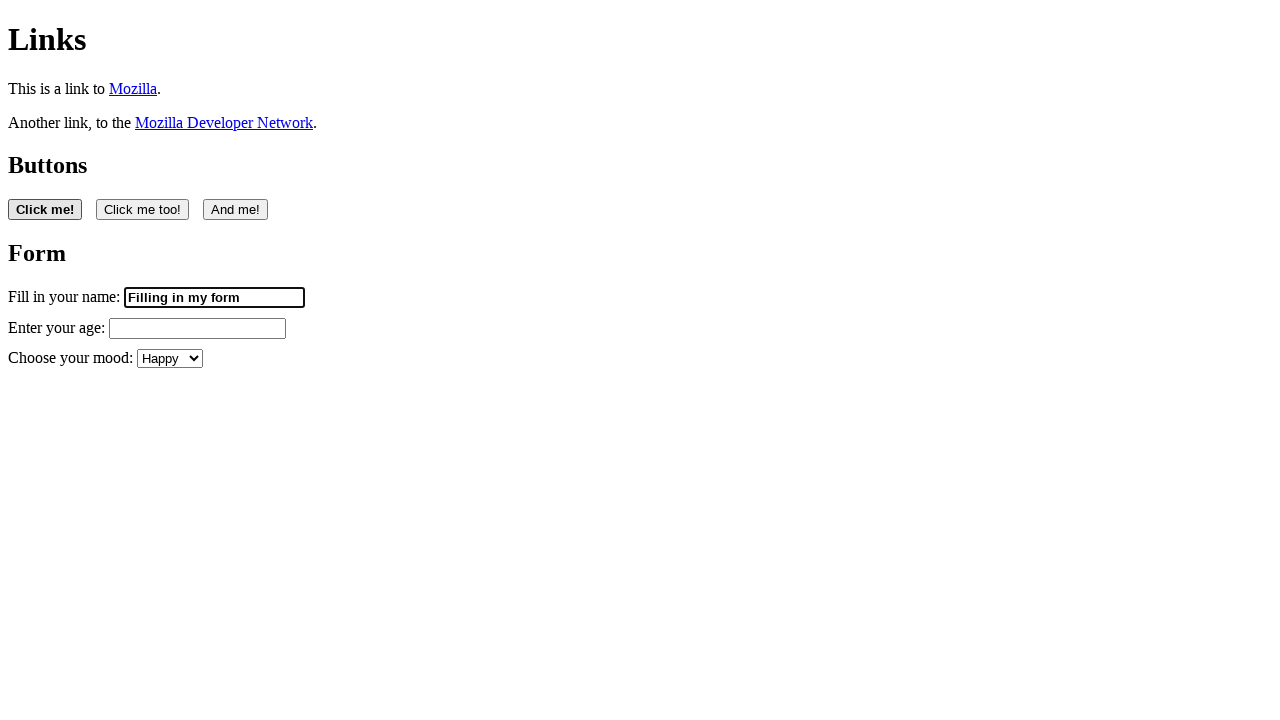